Tests radio button functionality on DemoQA by navigating to the Elements section, clicking on the Radio Button menu item, and selecting the "Yes" radio button option.

Starting URL: https://demoqa.com/elements

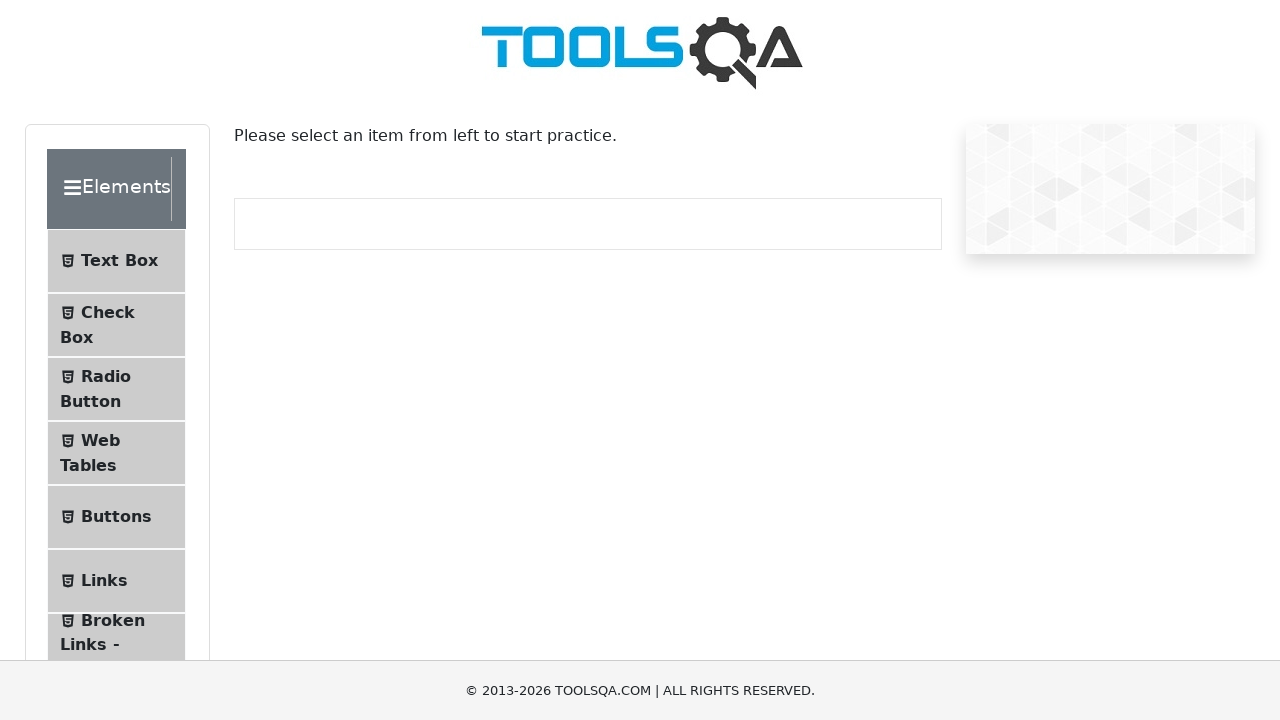

Clicked on Radio Button menu item in the sidebar at (116, 389) on #item-2
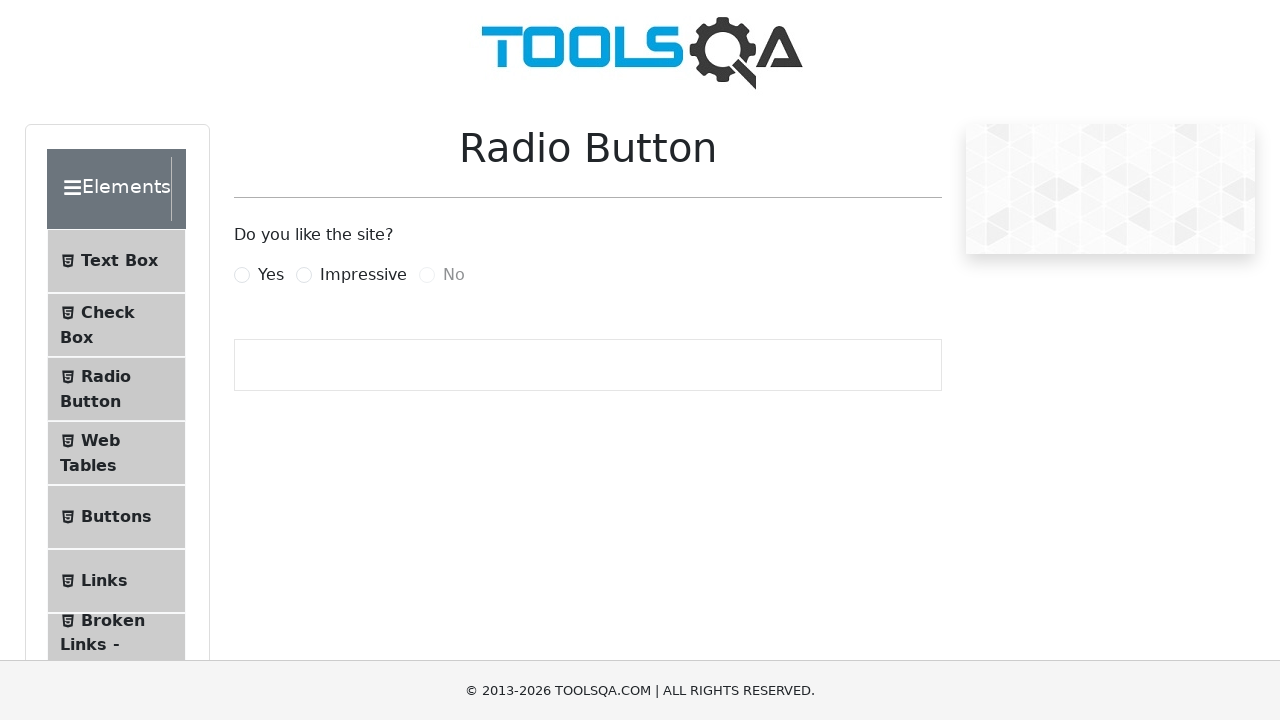

Radio button page loaded and 'Yes' radio button option is visible
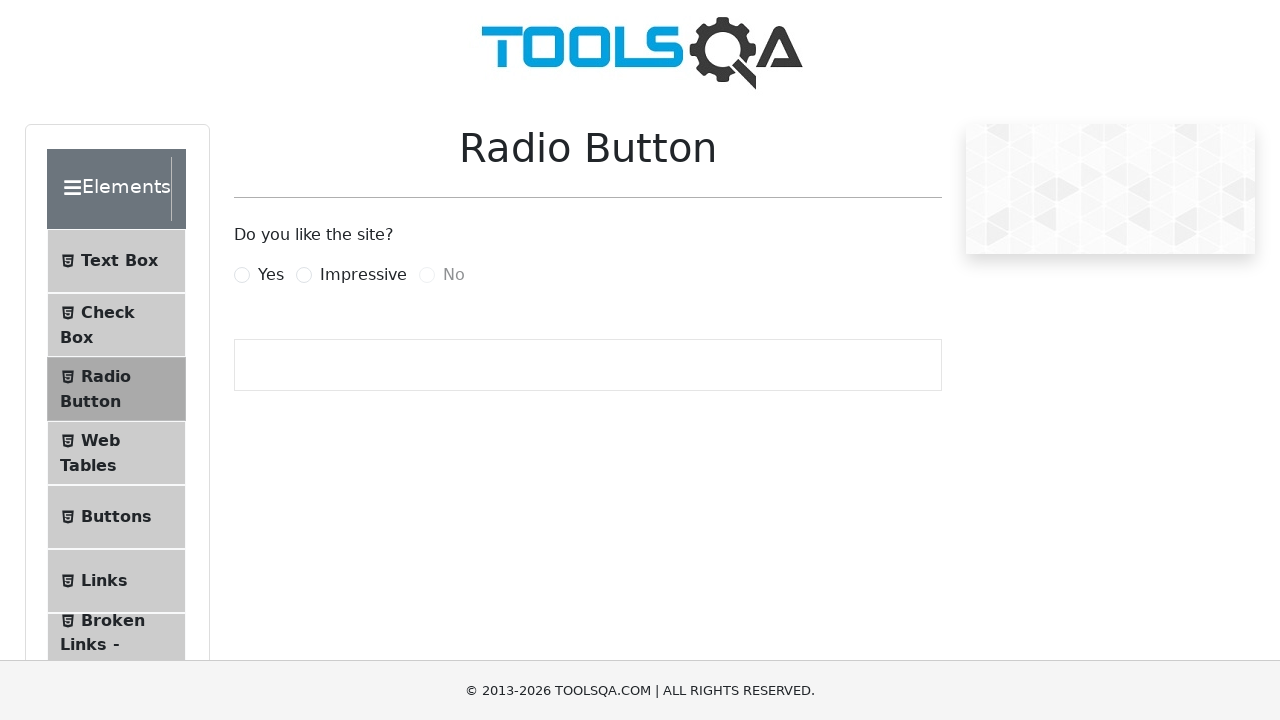

Clicked the 'Yes' radio button option at (271, 275) on label[for='yesRadio']
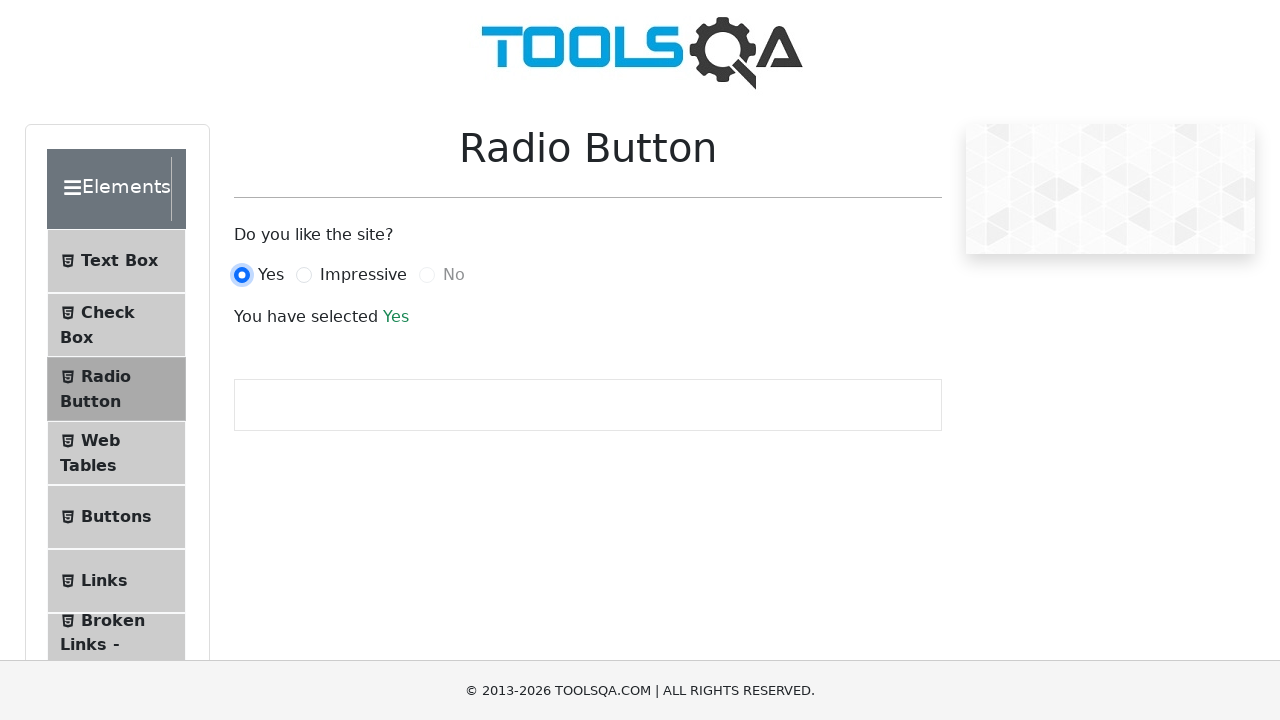

Success message appeared confirming 'Yes' radio button was selected
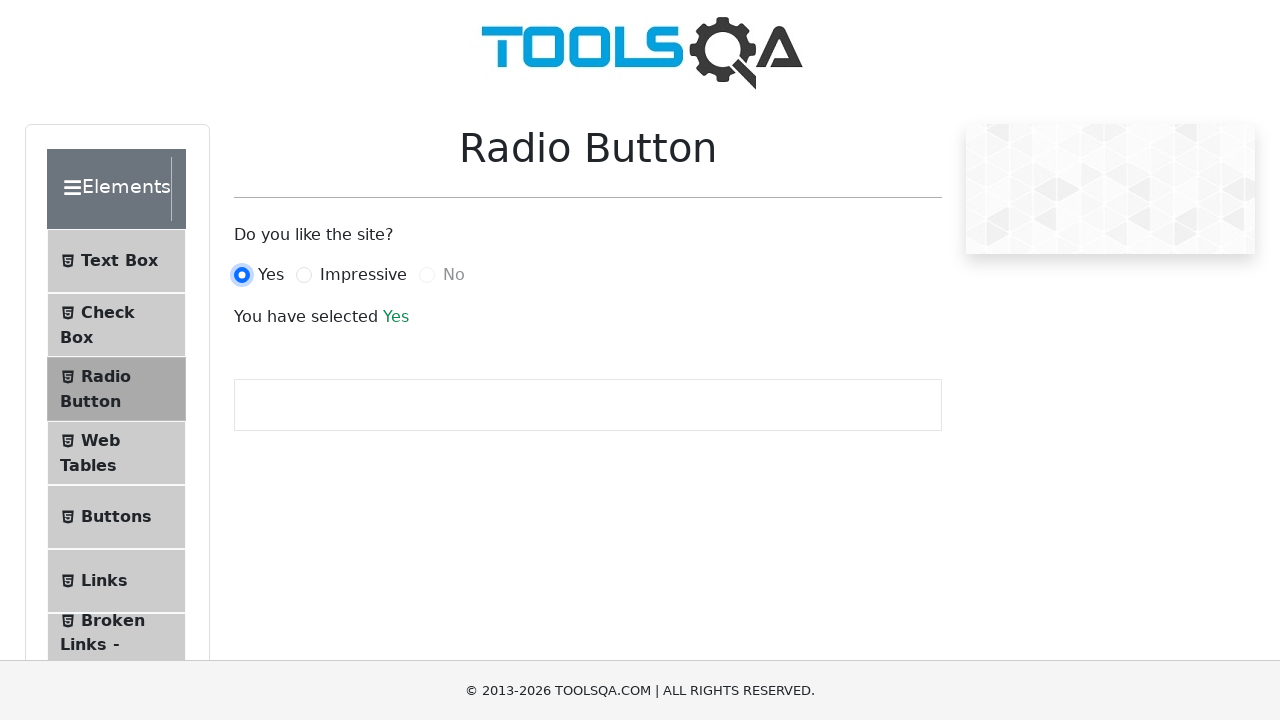

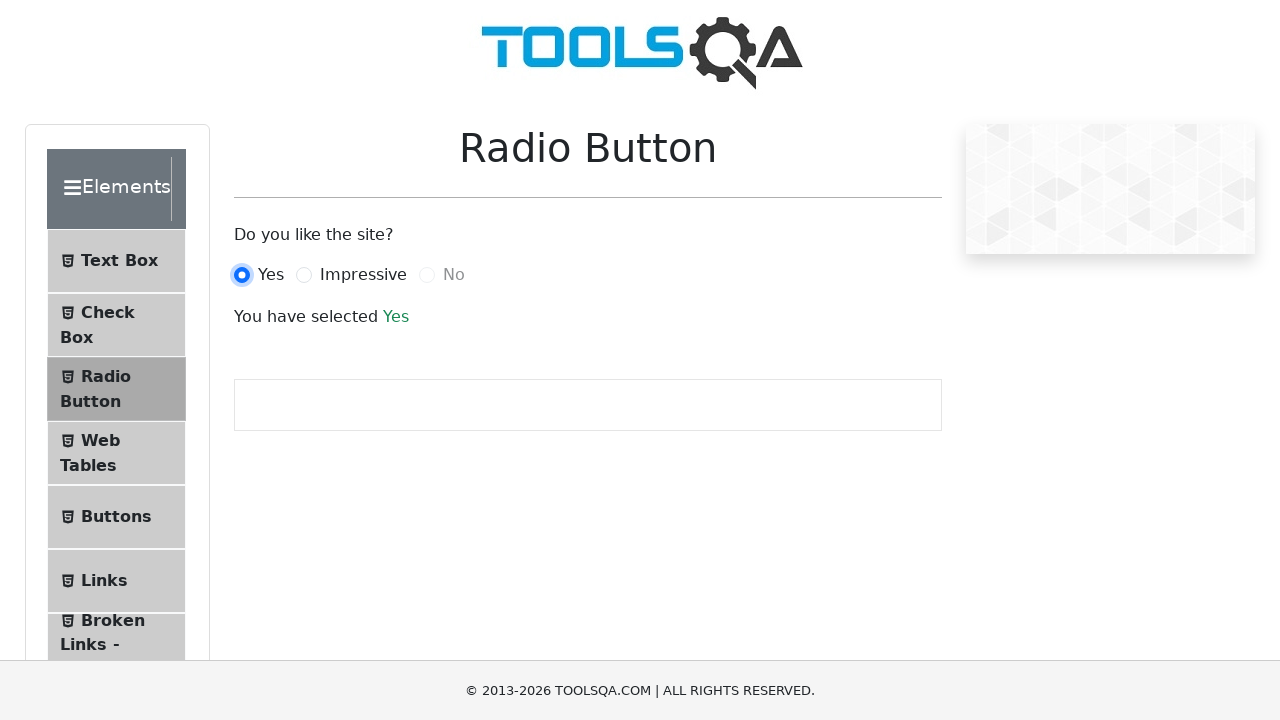